Tests drag and drop functionality by dragging an element from source to target within an iframe on jQuery UI demo page

Starting URL: https://jqueryui.com/droppable/

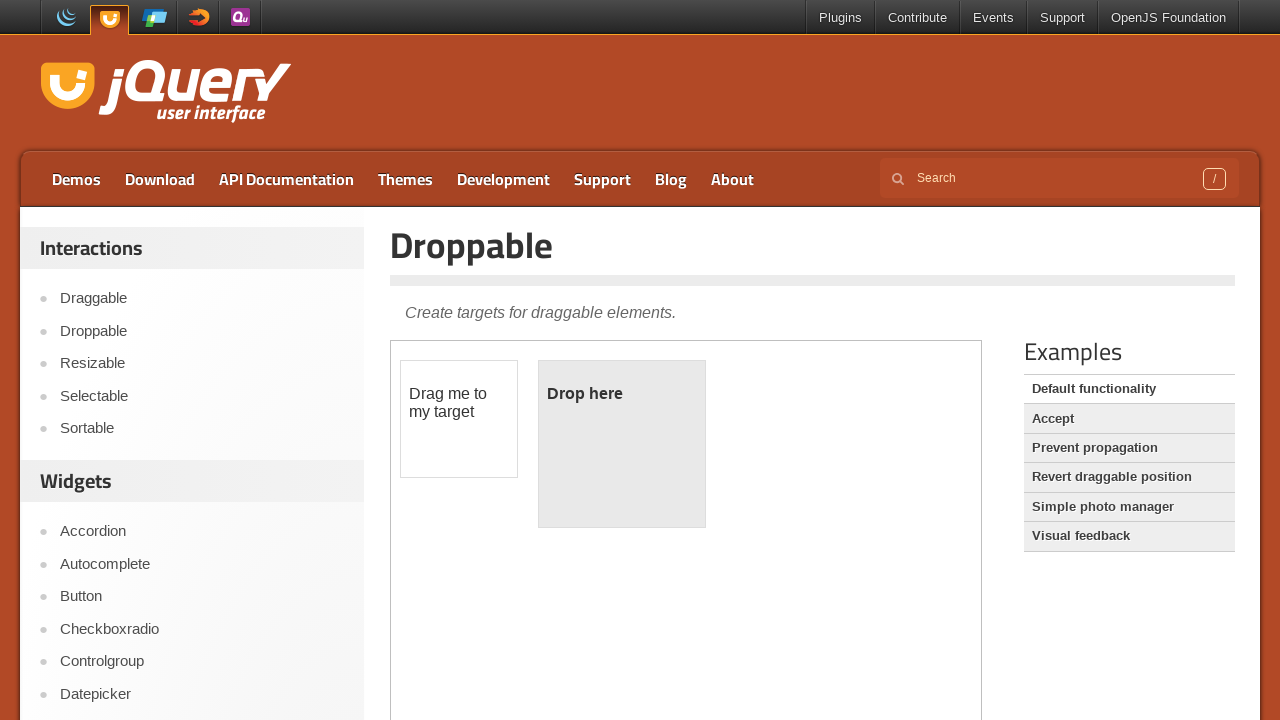

Located iframe containing drag and drop demo
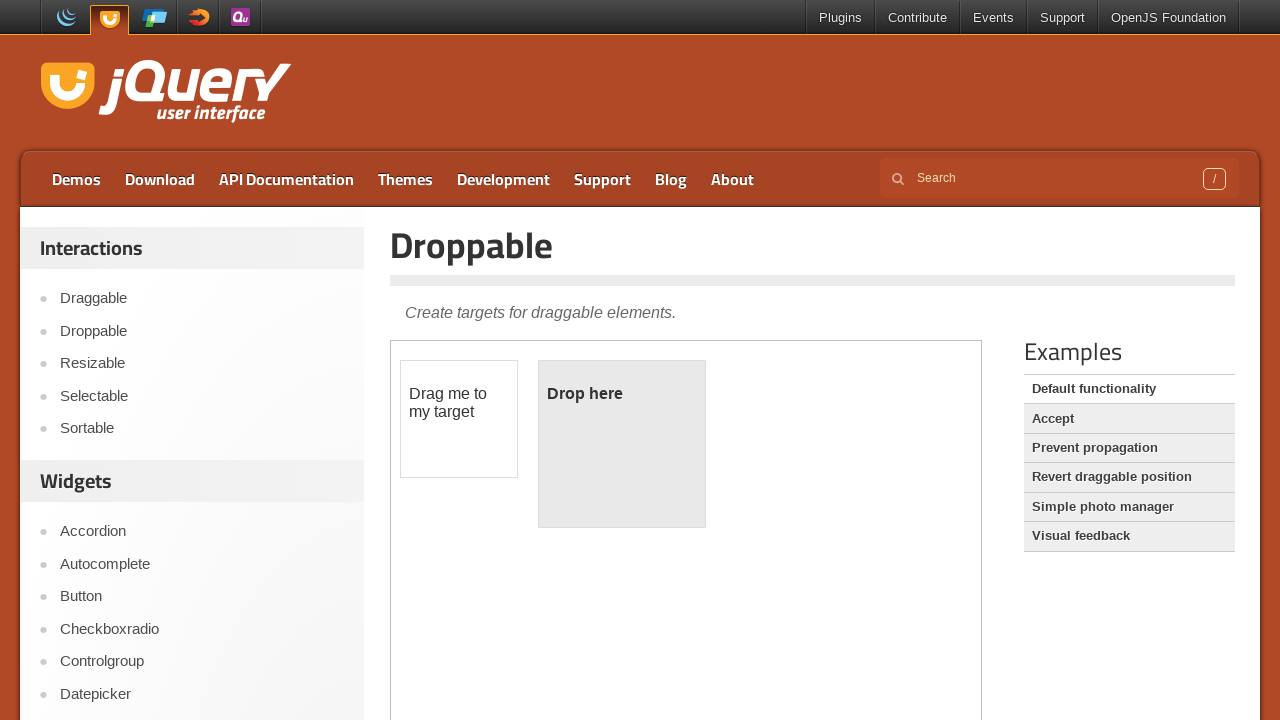

Located draggable element with text 'Drag me to my target'
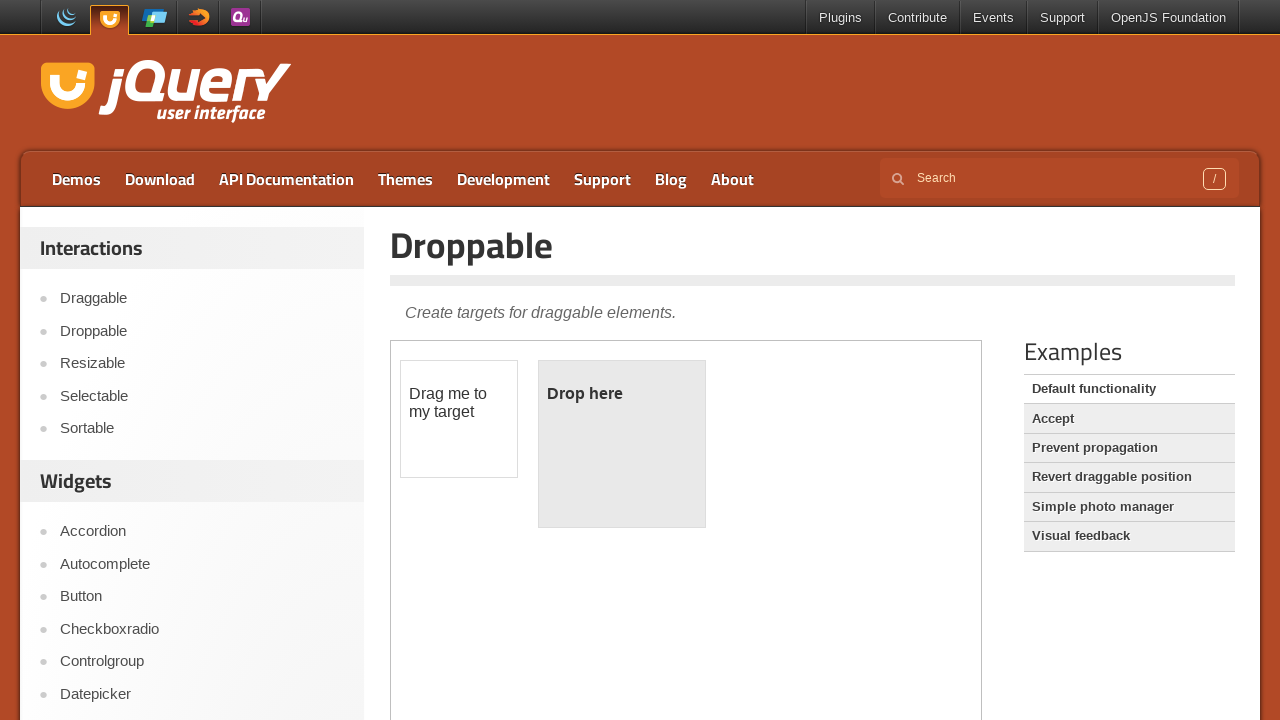

Located drop target element with text 'Drop here'
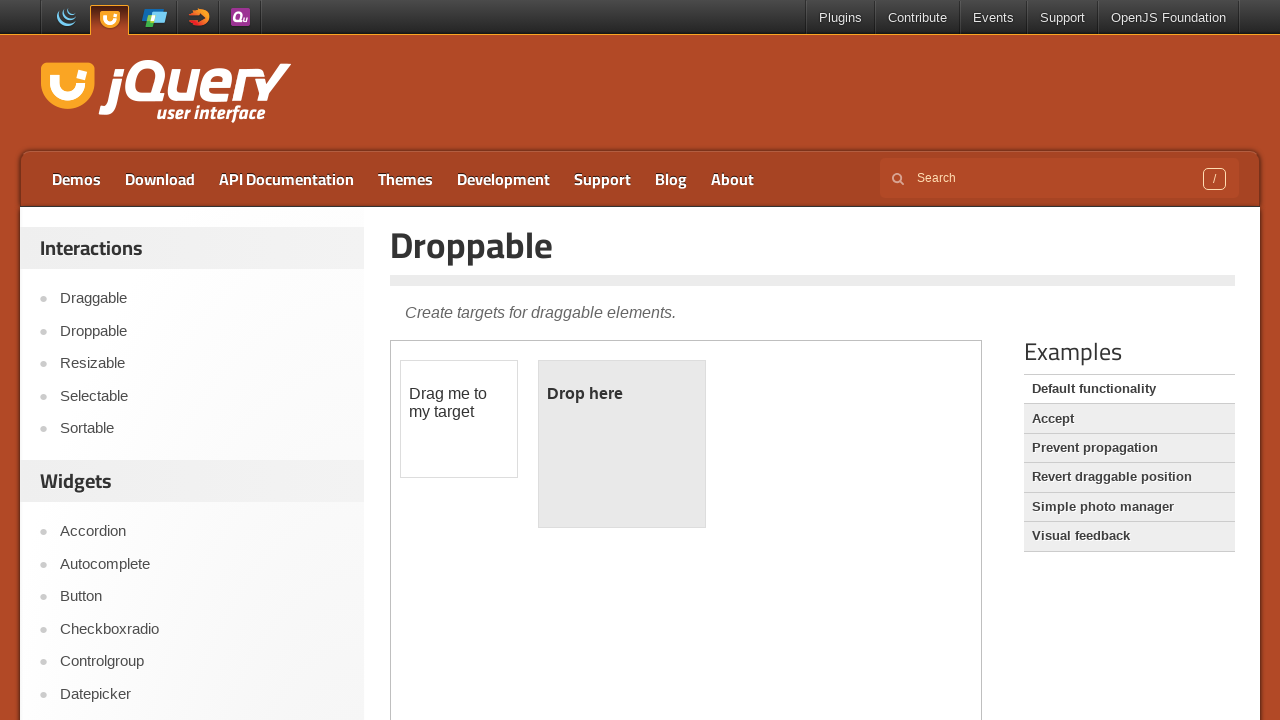

Dragged element from source to target drop zone at (622, 444)
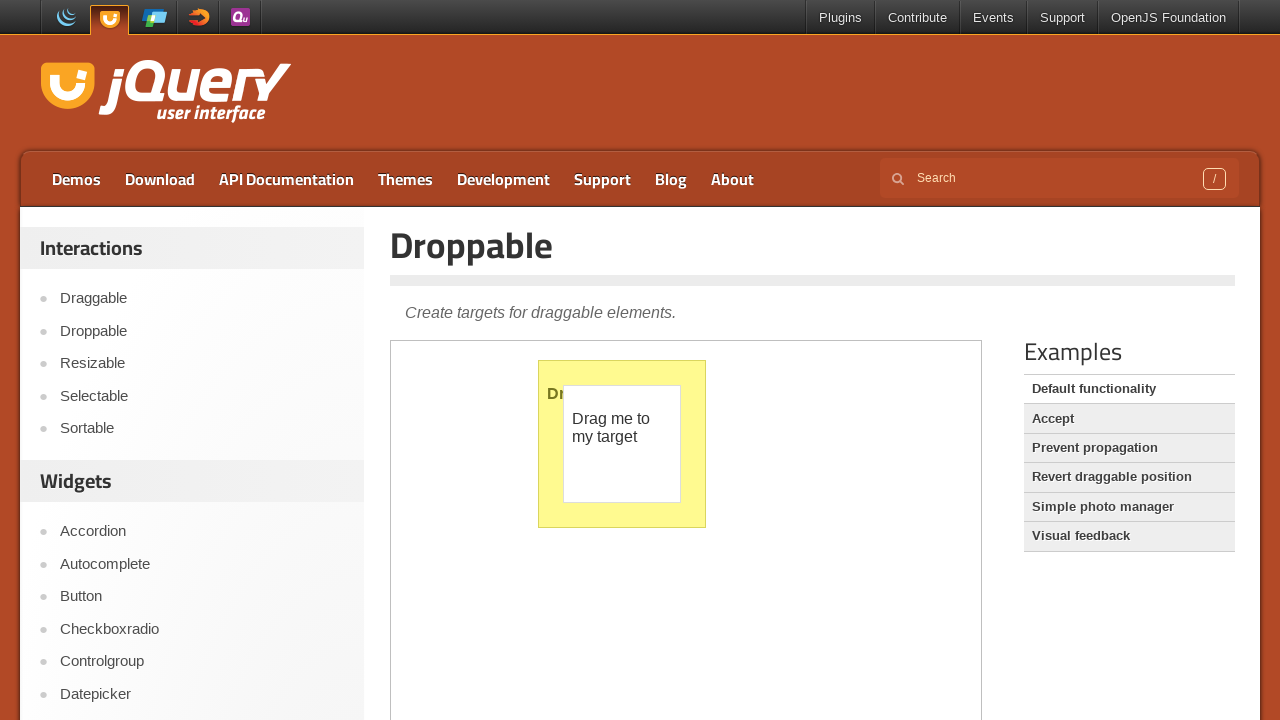

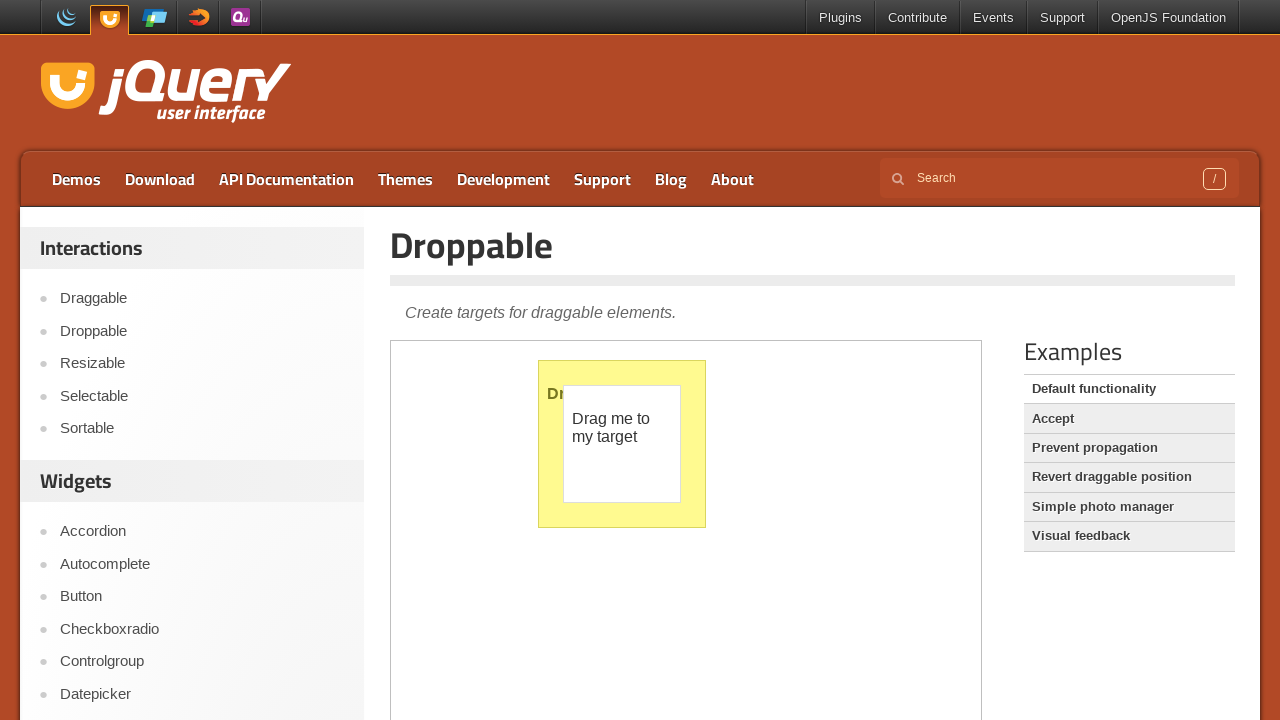